Tests a verification flow by clicking a verify button and checking that a success message appears on the page.

Starting URL: http://suninjuly.github.io/wait1.html

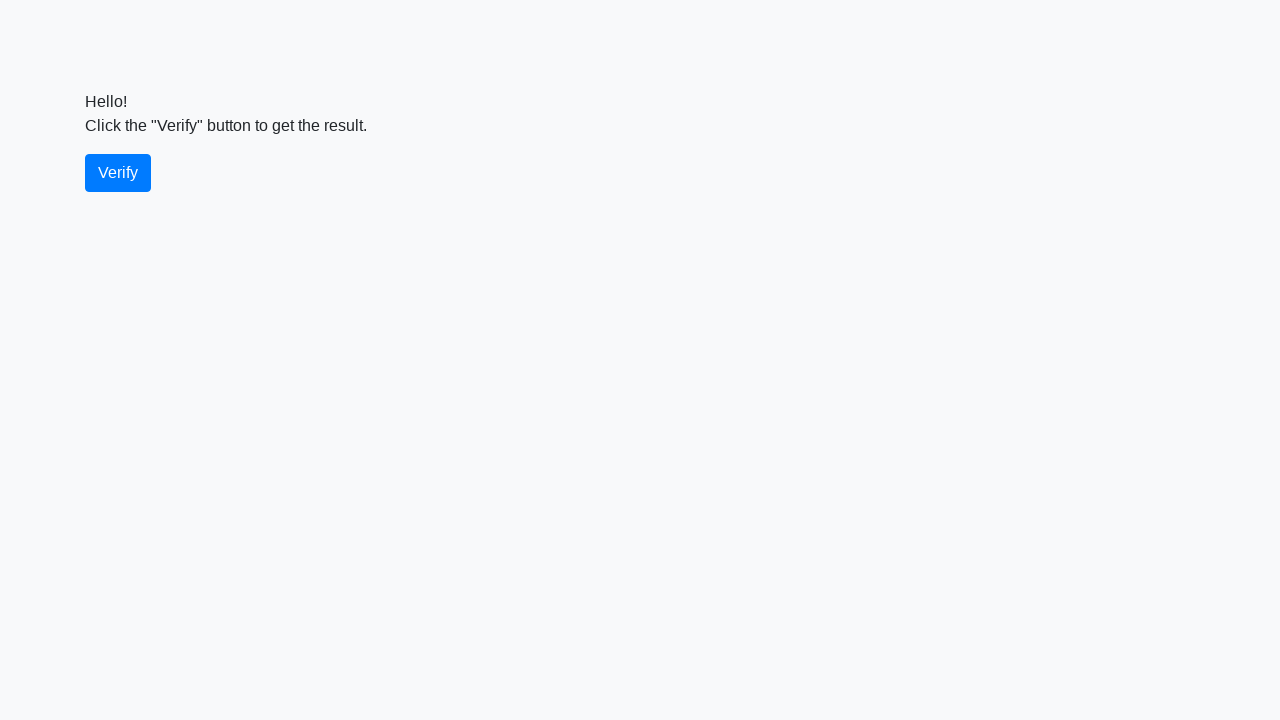

Clicked the verify button at (118, 173) on #verify
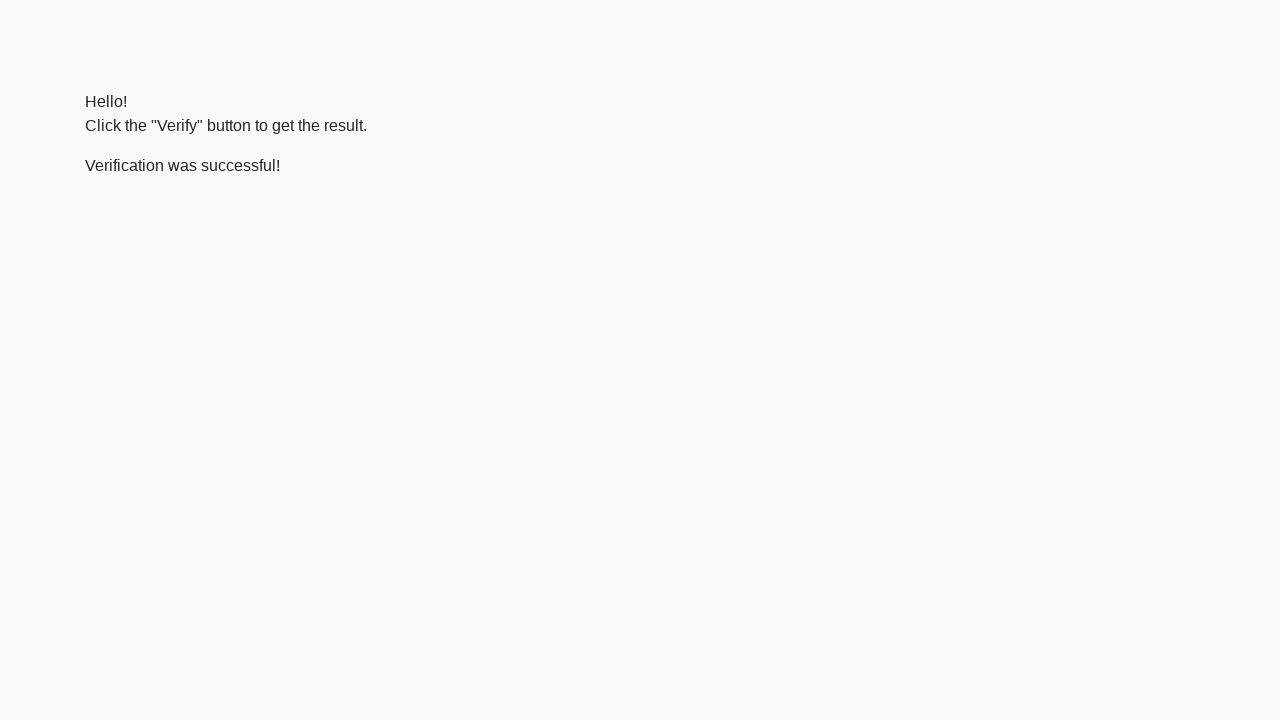

Waited for success message to appear
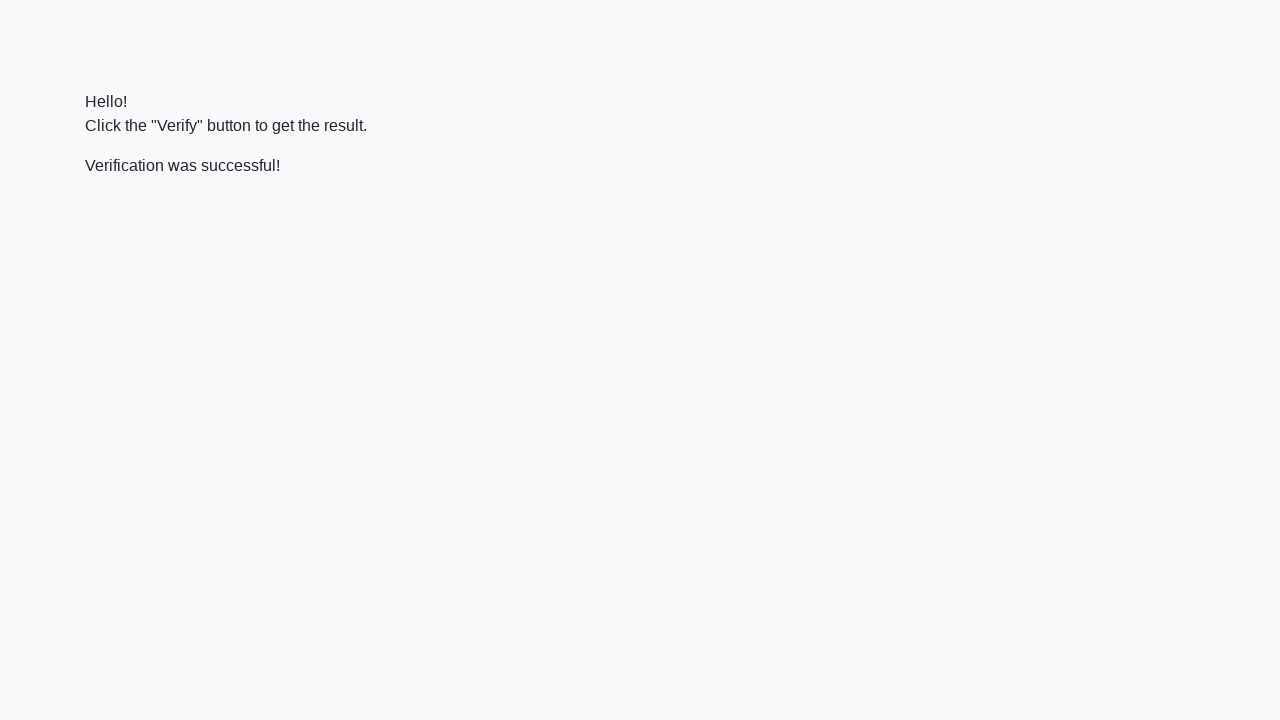

Verified that success message contains 'successful'
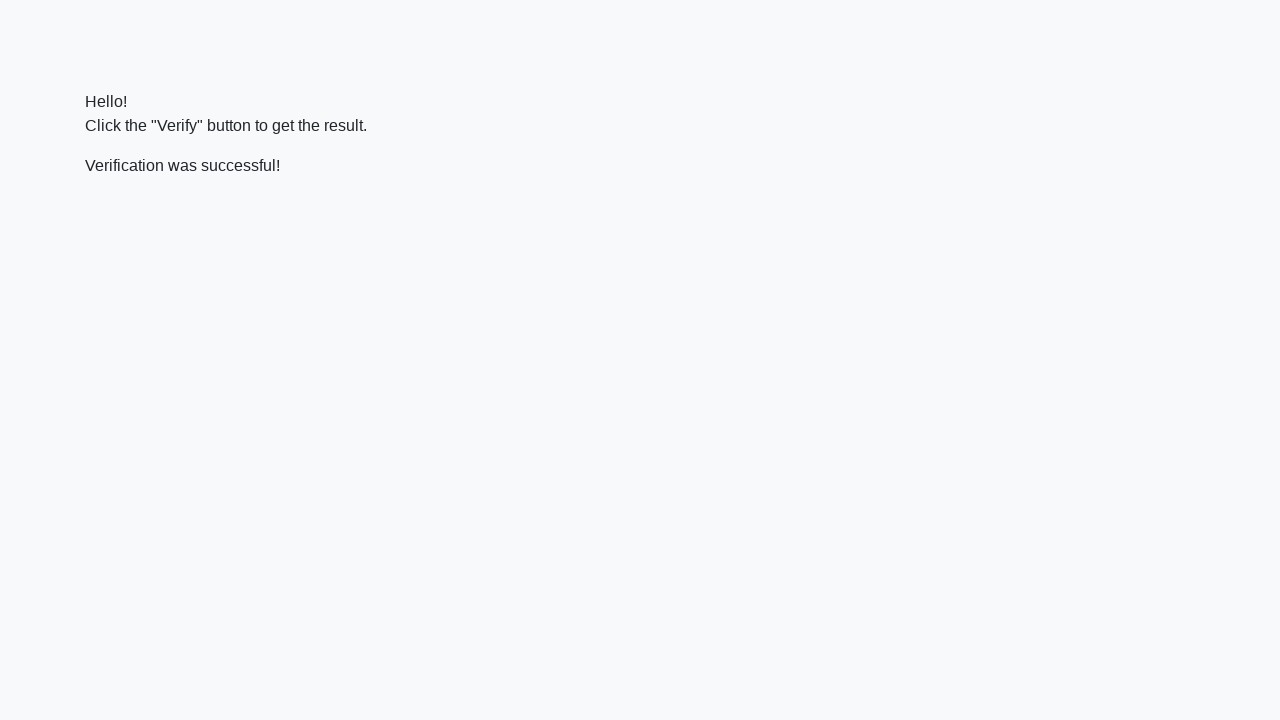

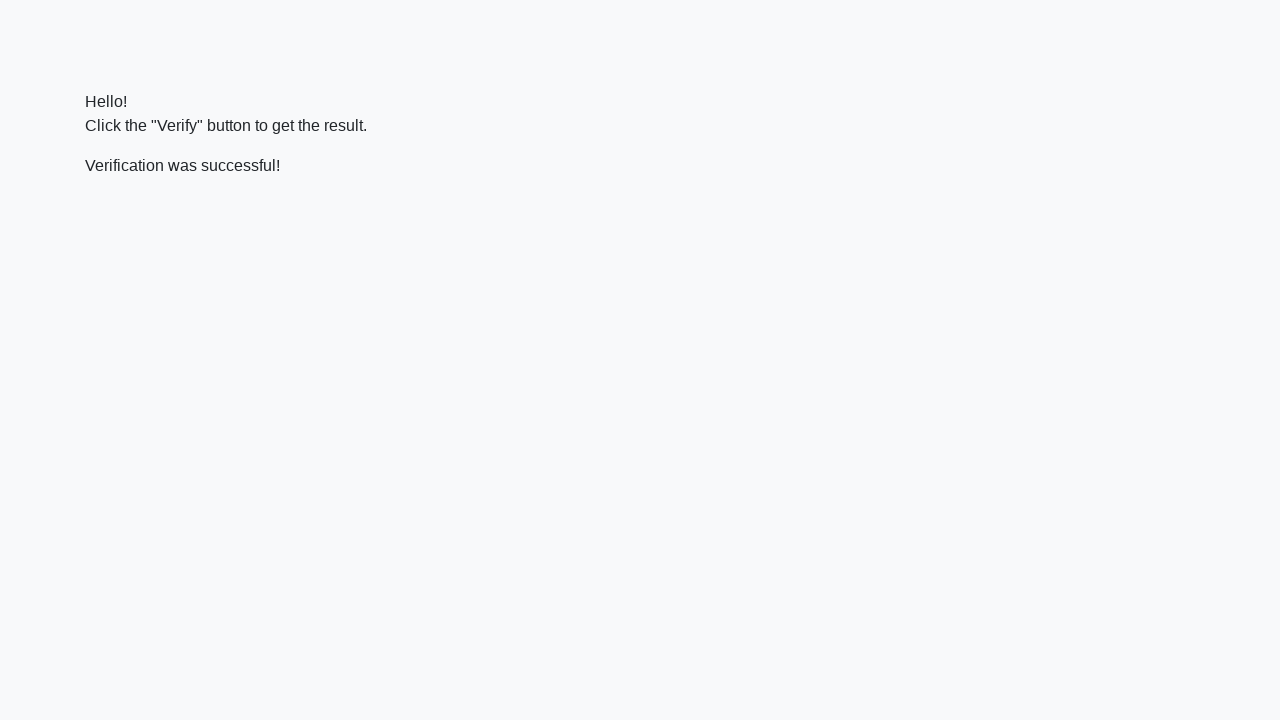